Tests a registration form by filling in required fields (first name, last name, email) and submitting the form

Starting URL: http://suninjuly.github.io/registration1.html

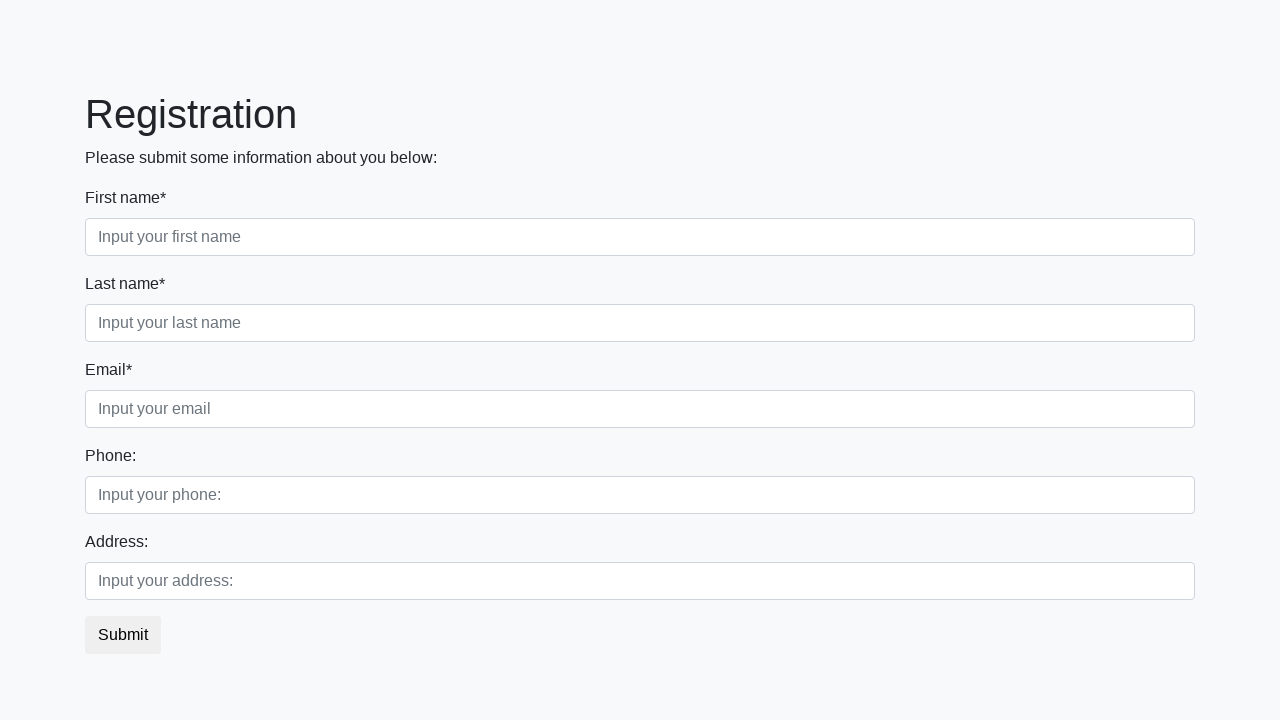

Filled first name field with 'Eugenia' on .first_class > input[required]
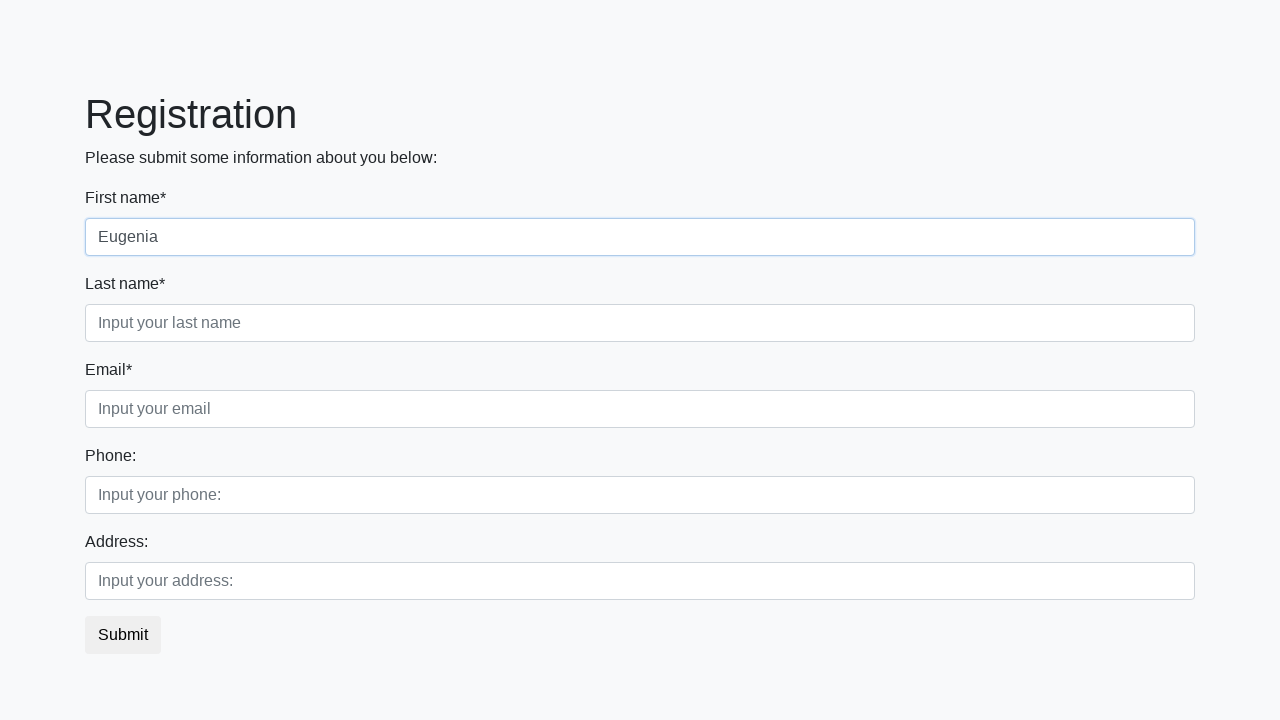

Filled last name field with 'Altunina' on .second_class > input[required]
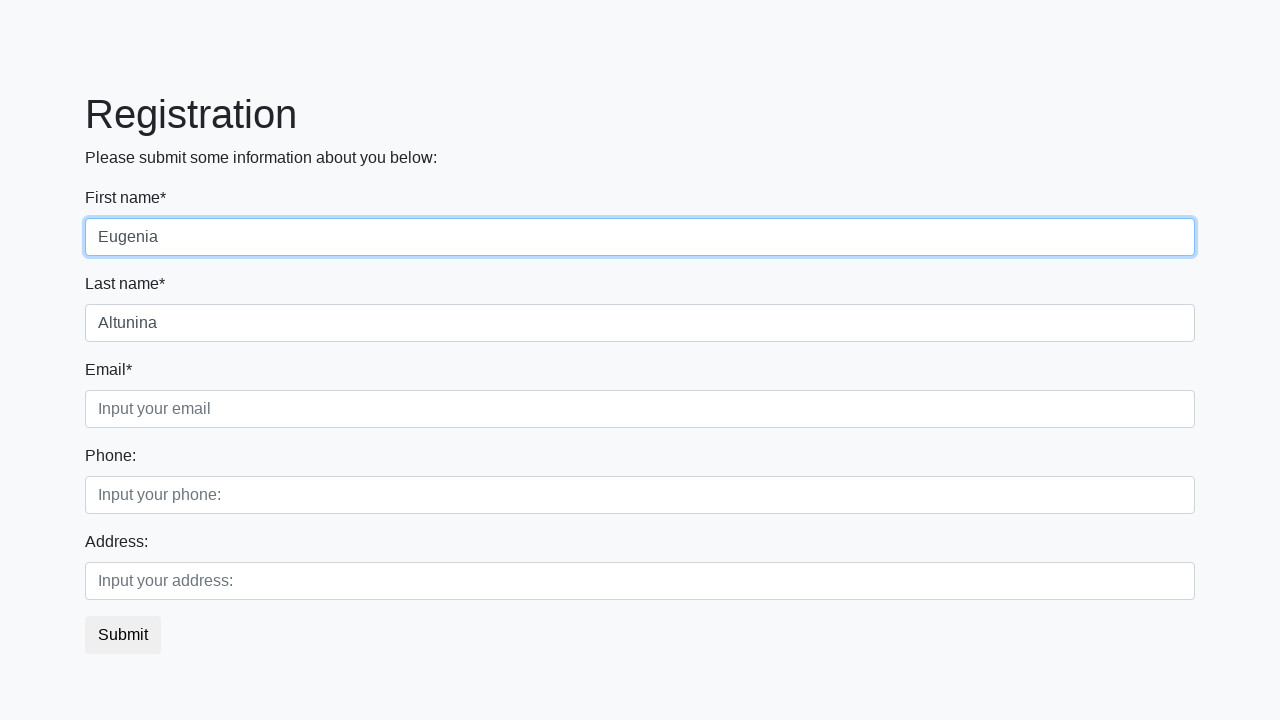

Filled email field with 'test@email.com' on .third_class > input[required]
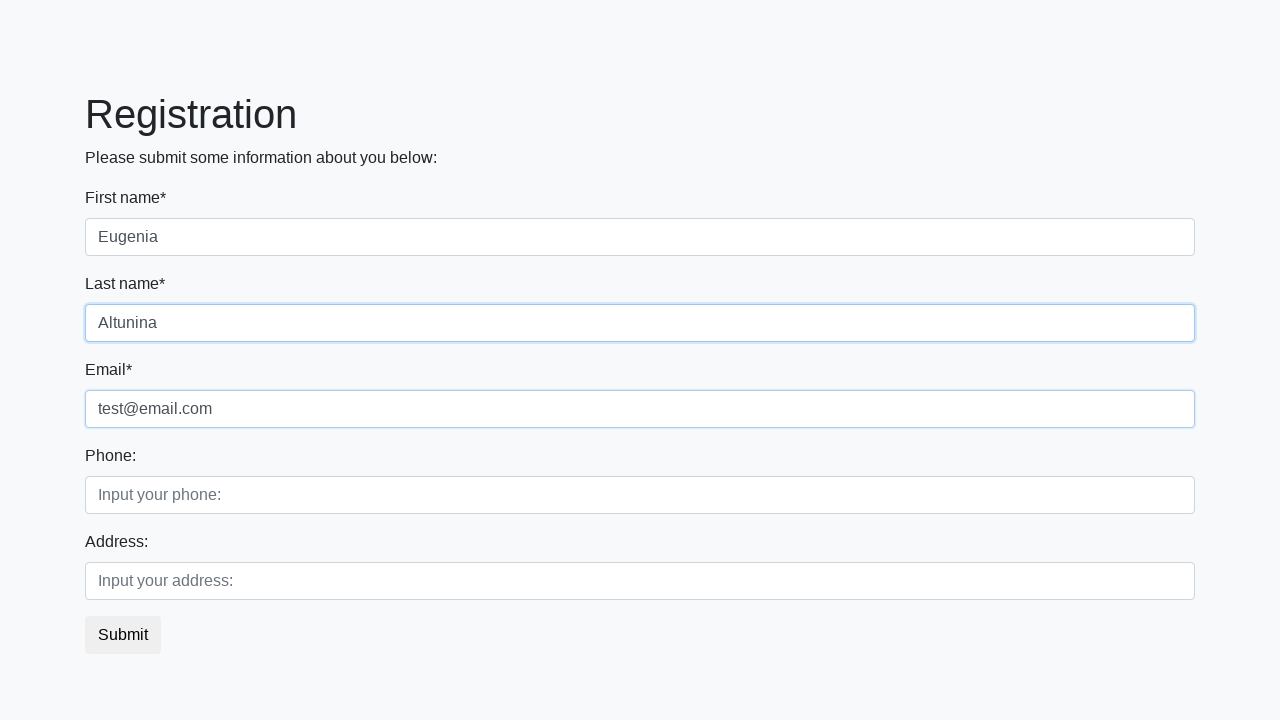

Clicked submit button to register at (123, 635) on button.btn
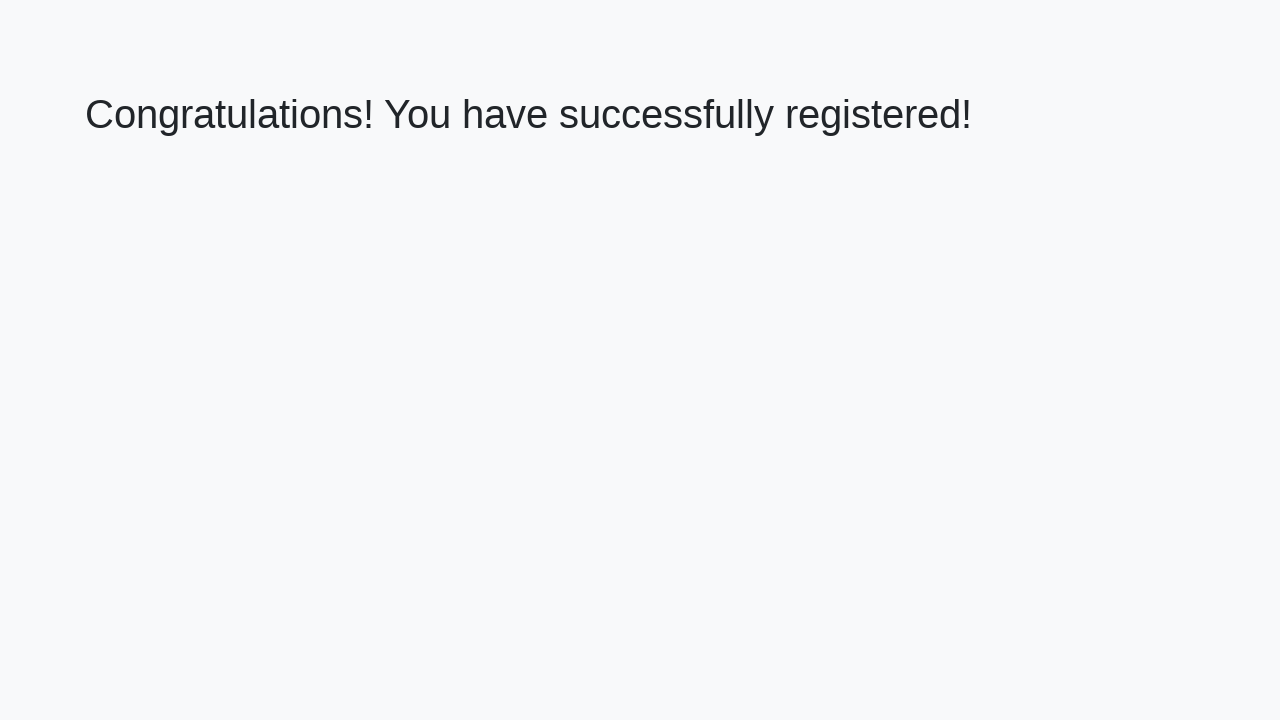

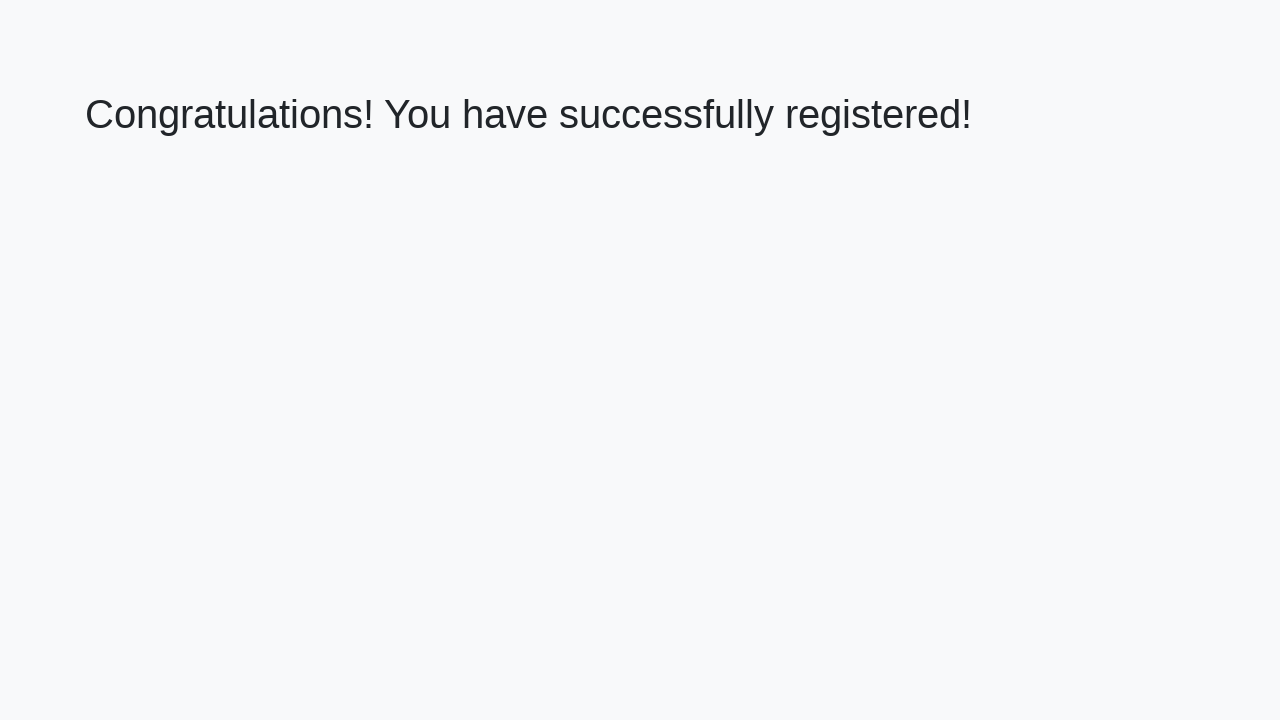